Tests the sortable functionality on jQuery UI by dragging Item 1 and dropping it to a new position near Item 4.

Starting URL: https://jqueryui.com/

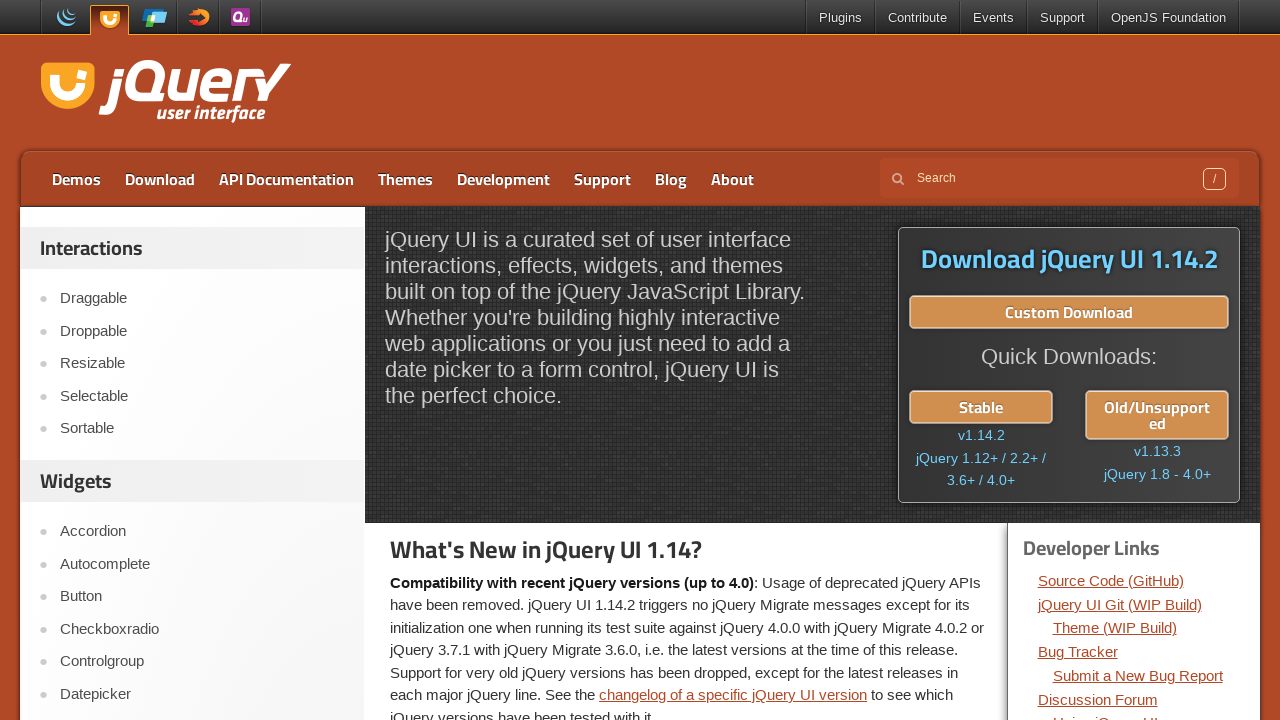

Clicked on the Sortable link at (202, 429) on a:has-text('Sortable')
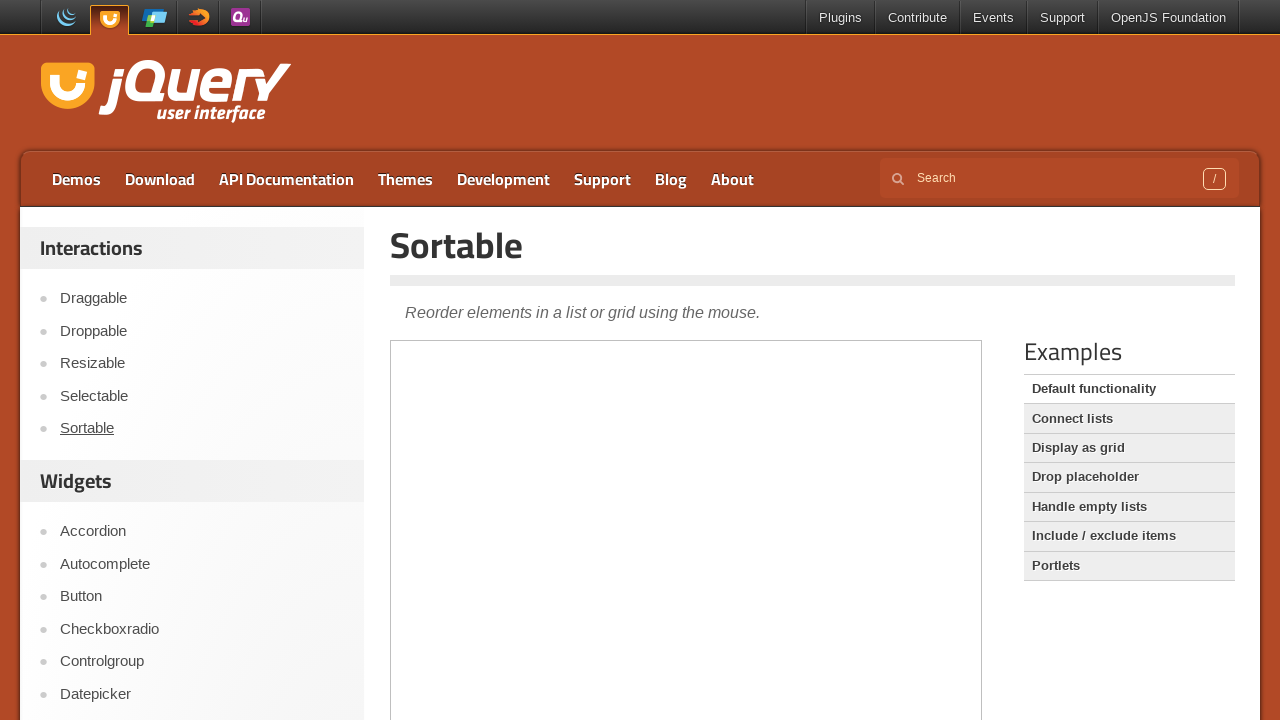

Sortable page loaded and content header is visible
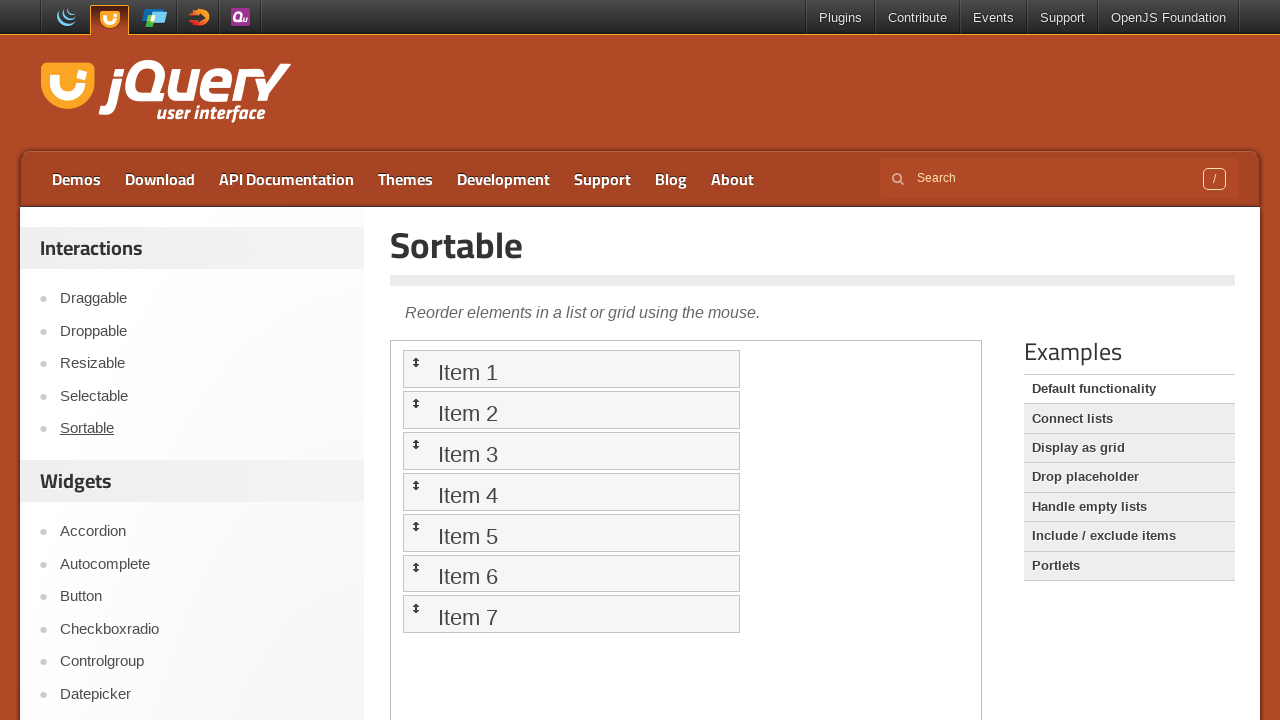

Located the demo iframe
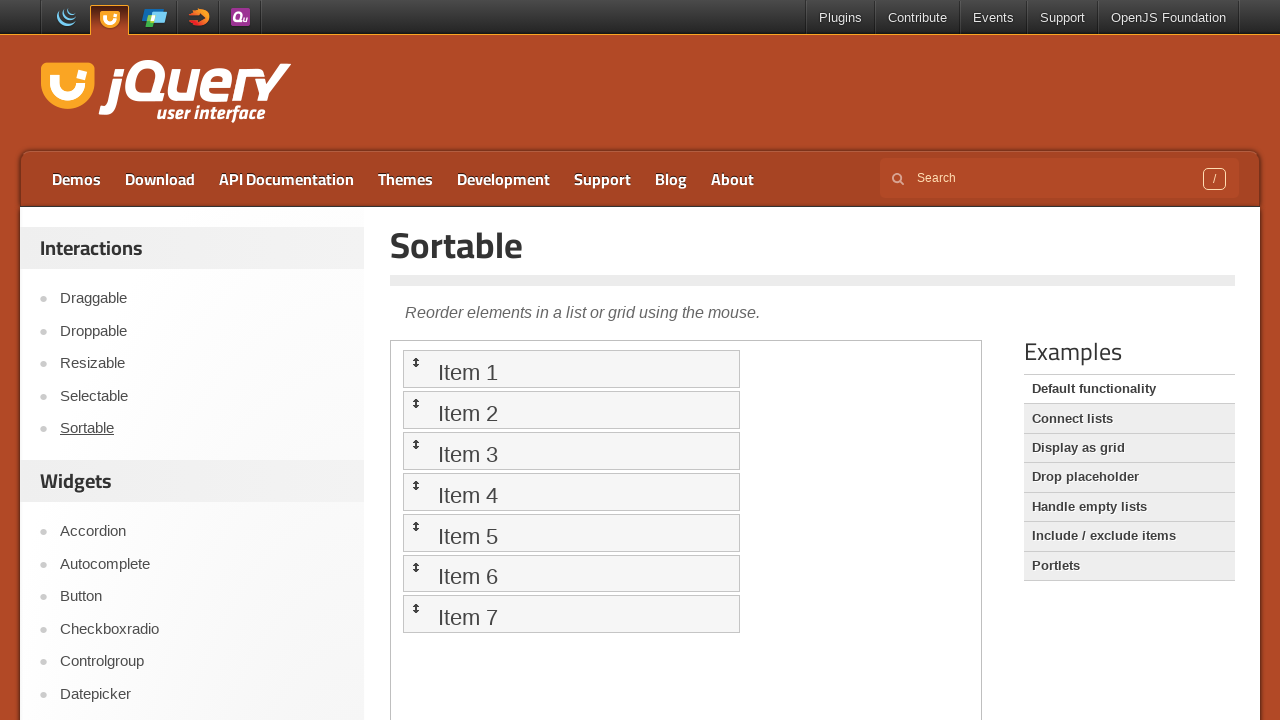

Located Item 1 in the sortable list
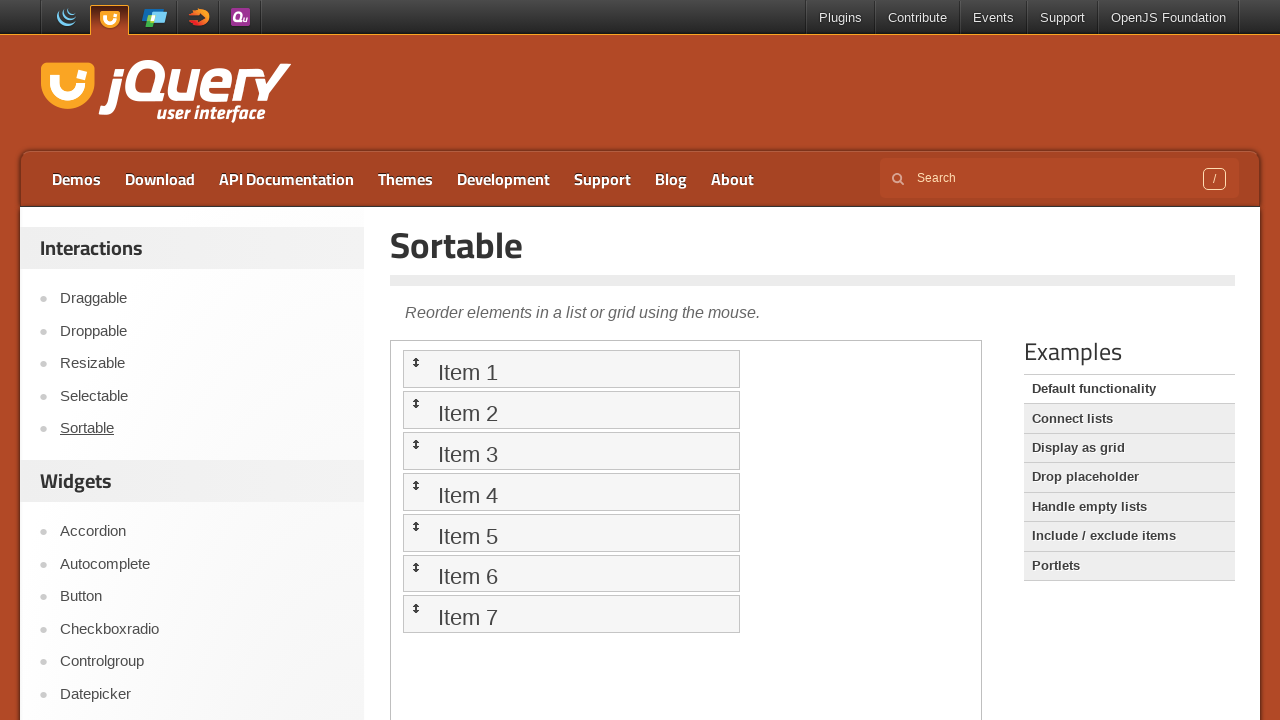

Located Item 4 in the sortable list
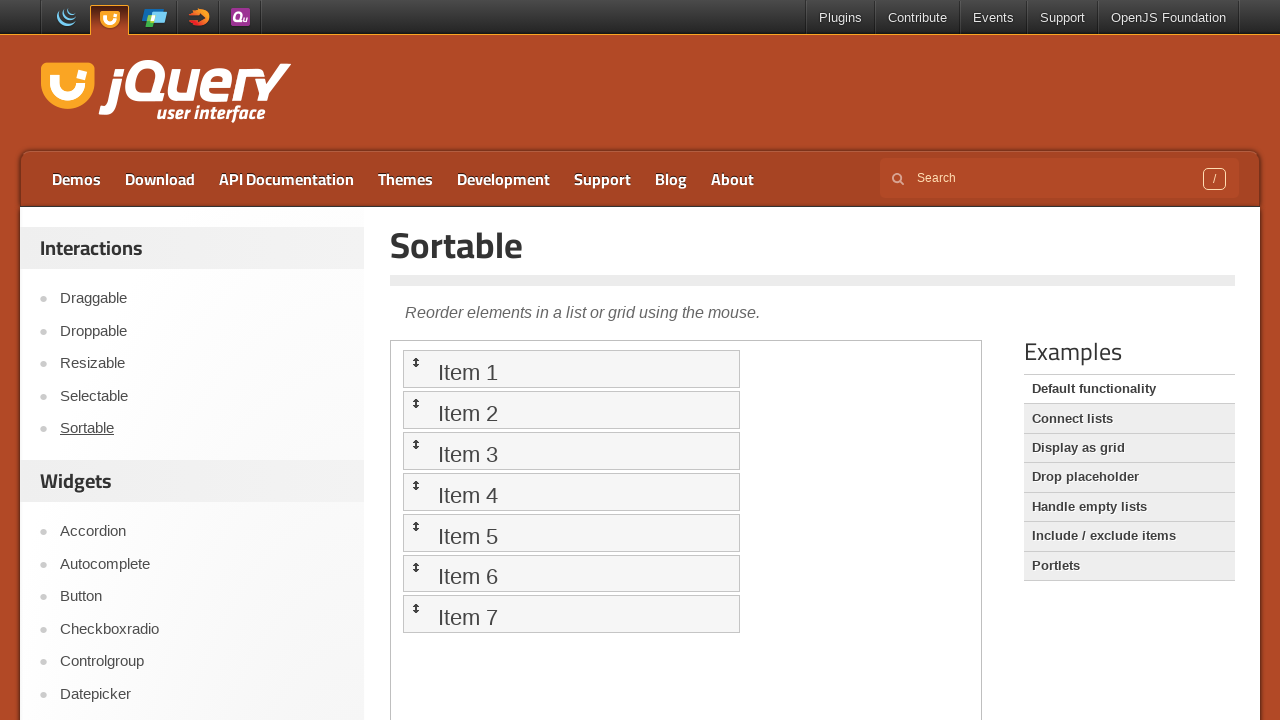

Dragged Item 1 and dropped it near Item 4's position at (571, 492)
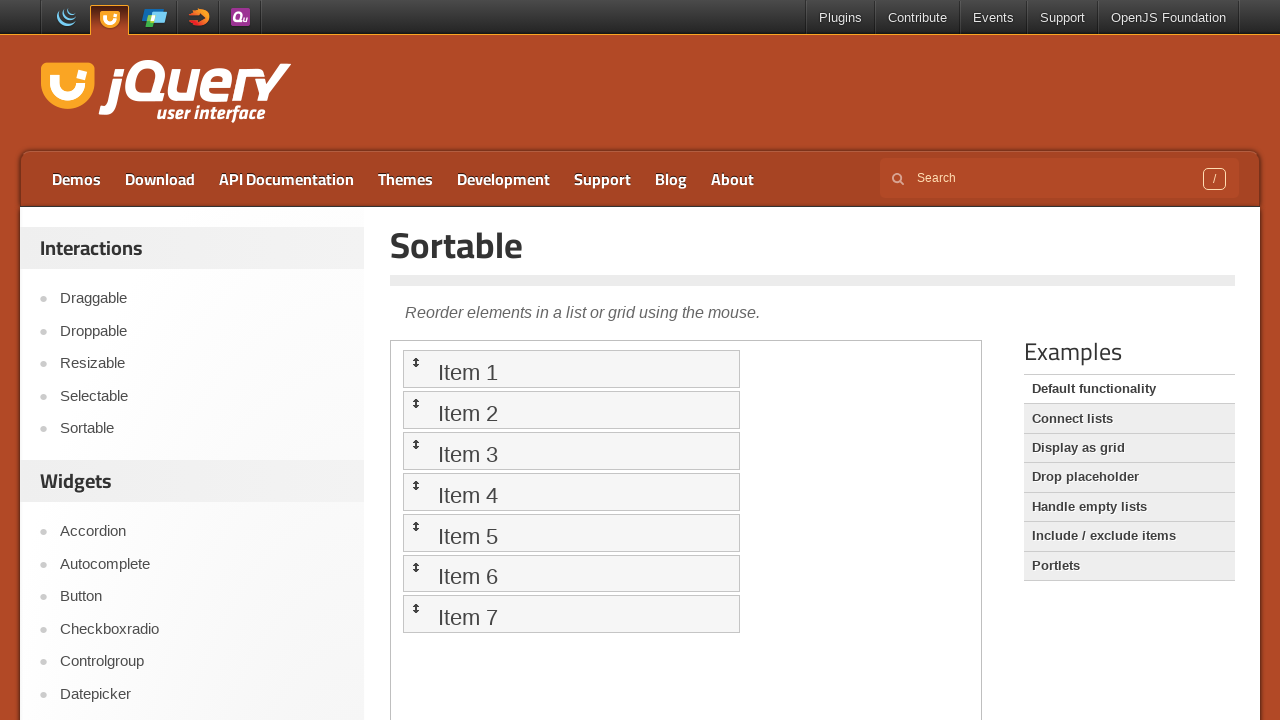

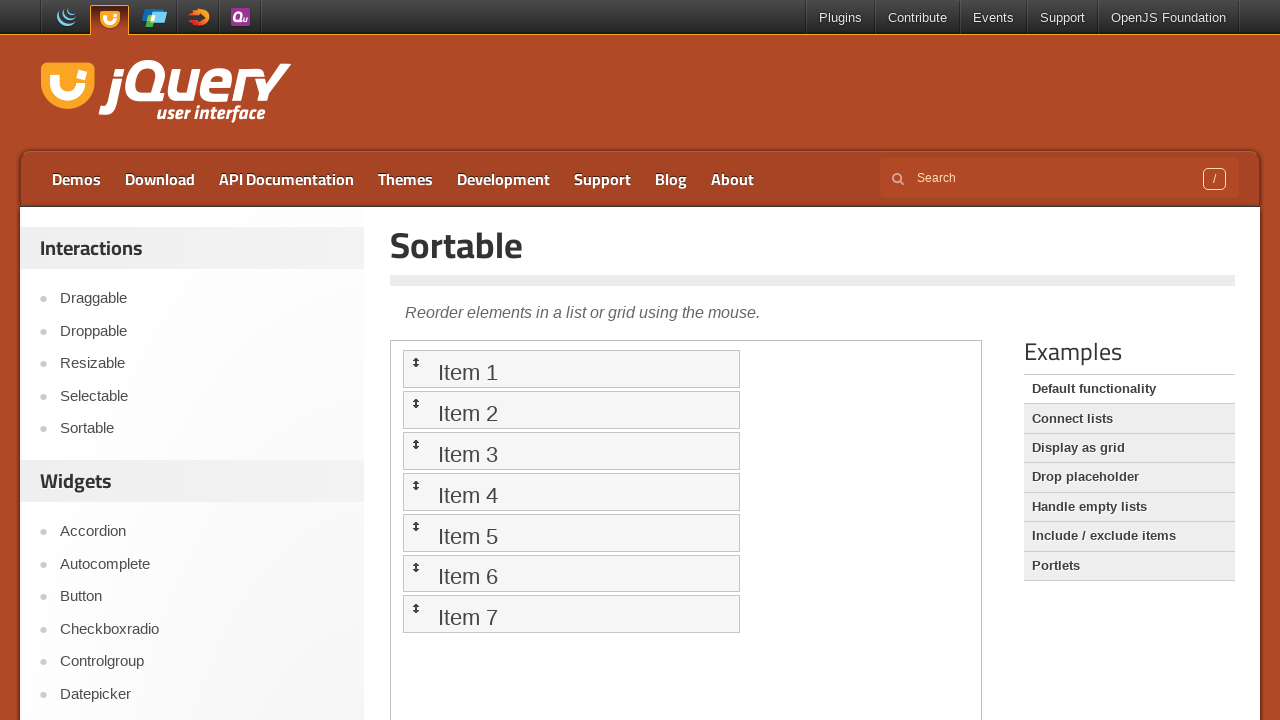